Tests adding an element by clicking a button and verifying a new button element appears on the page

Starting URL: https://the-internet.herokuapp.com/

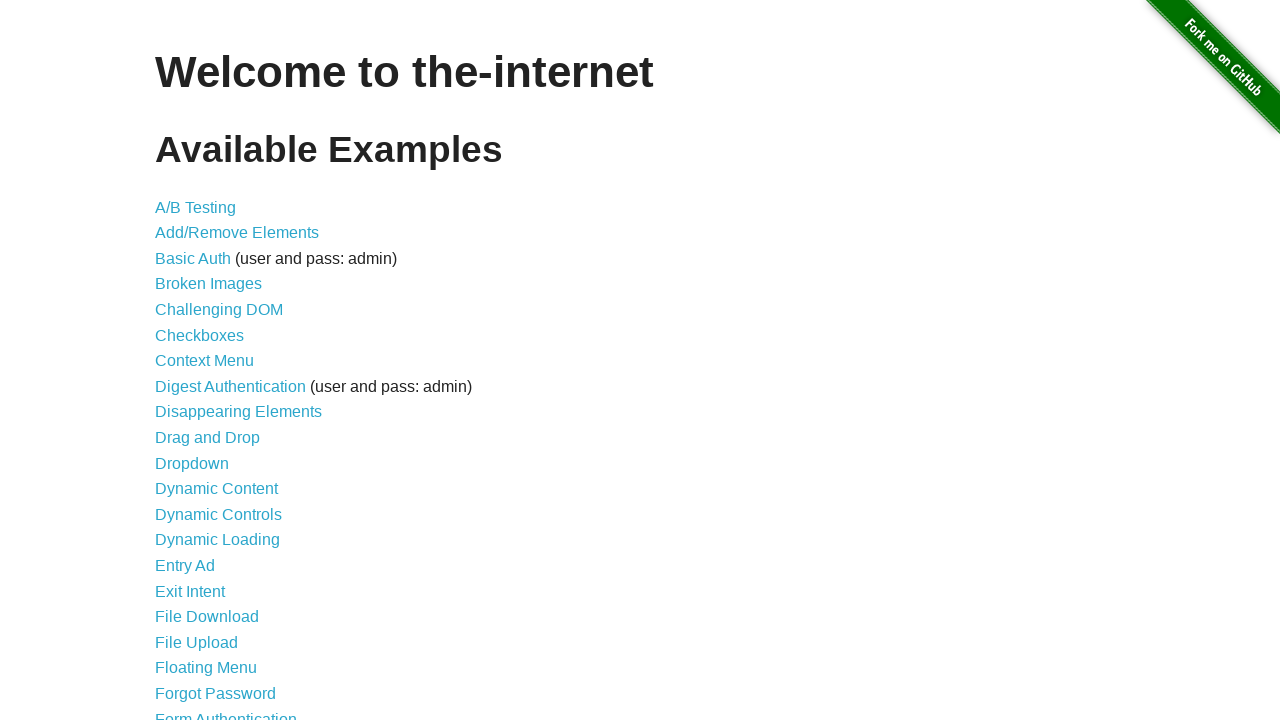

Clicked on Add/Remove Elements link at (237, 233) on xpath=//a[@href='/add_remove_elements/']
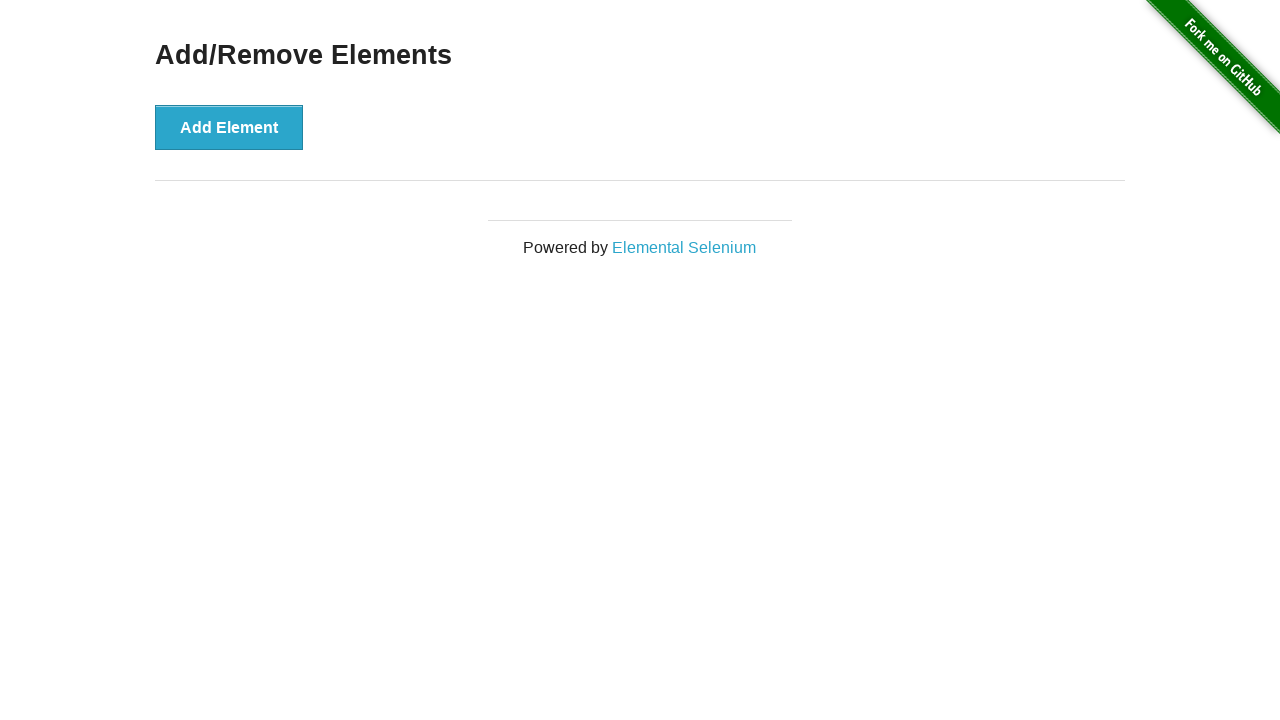

Clicked the Add Element button at (229, 127) on xpath=//button[@onclick='addElement()']
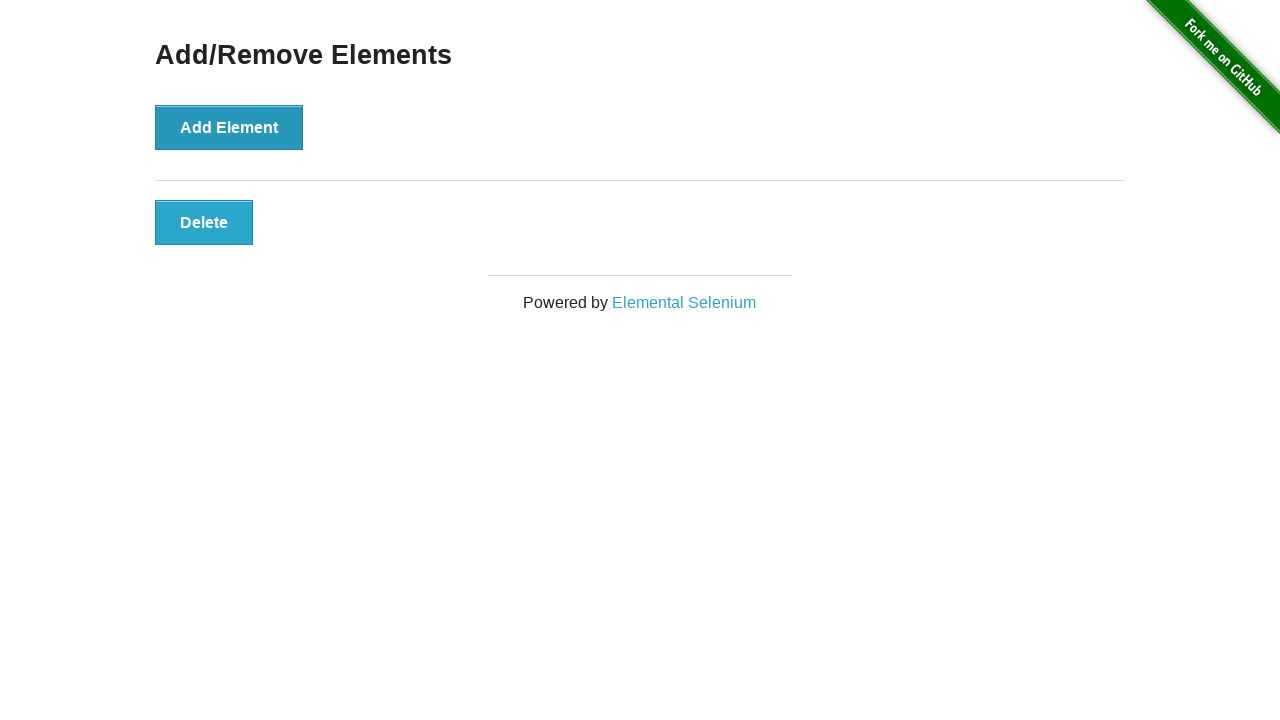

New button element appeared on the page
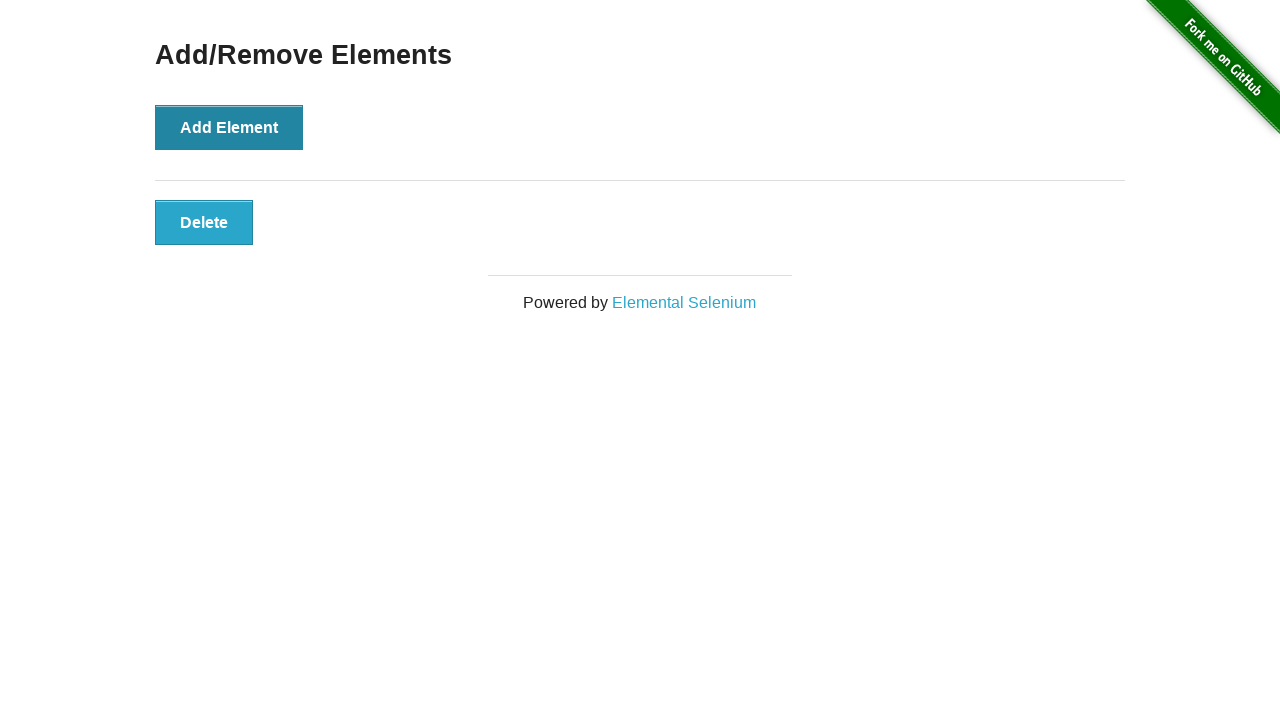

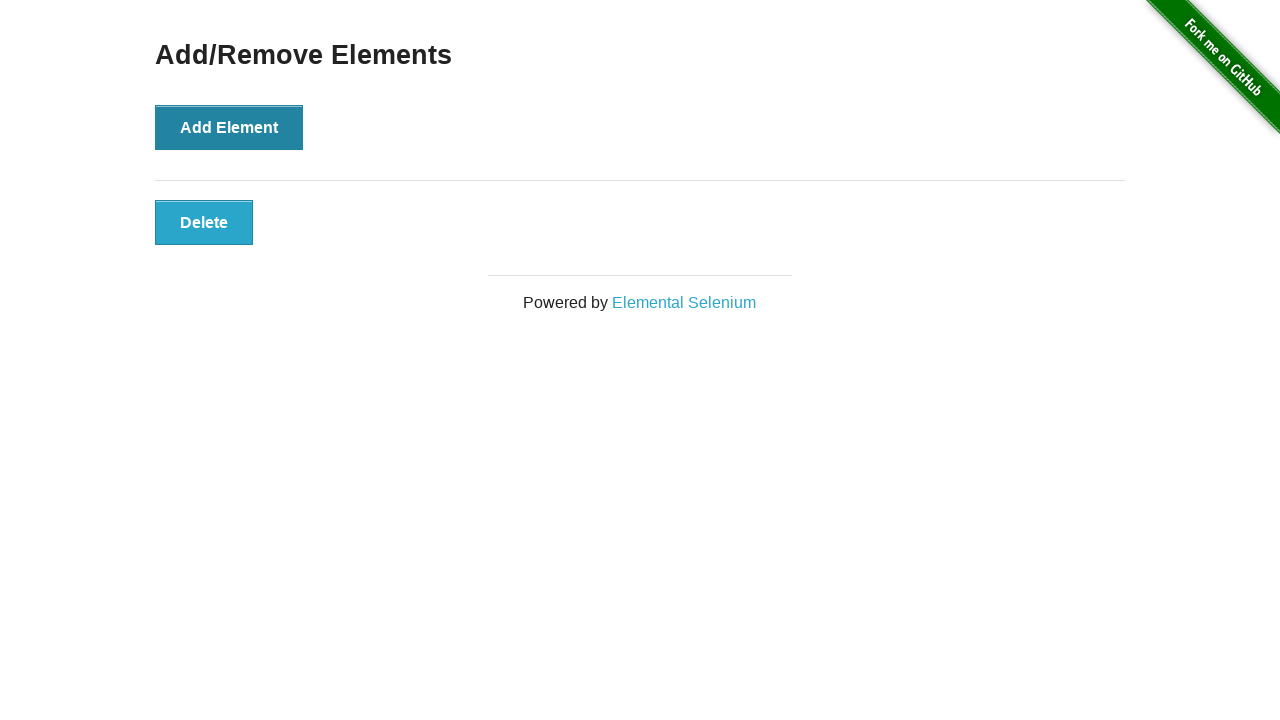